Tests simple alert handling by clicking a button to trigger an alert and accepting it

Starting URL: https://leafground.com/alert.xhtml

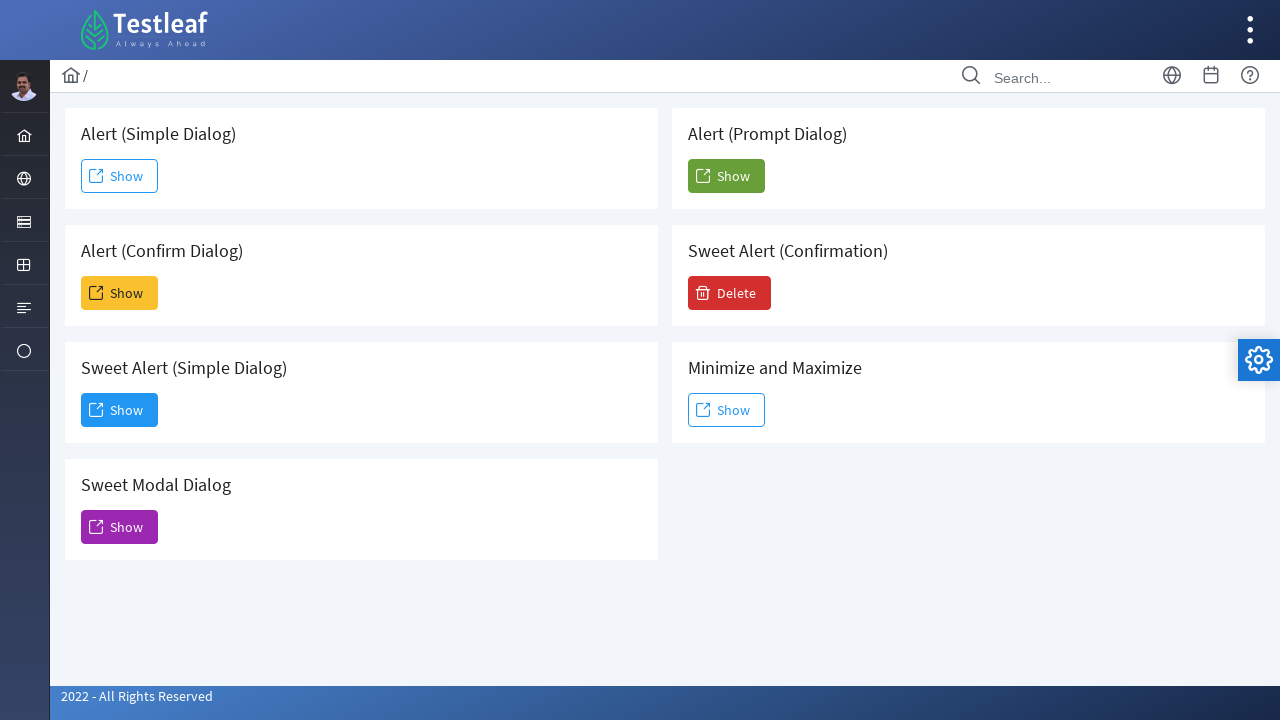

Clicked Show button to trigger alert at (120, 176) on xpath=//span[text()='Show']
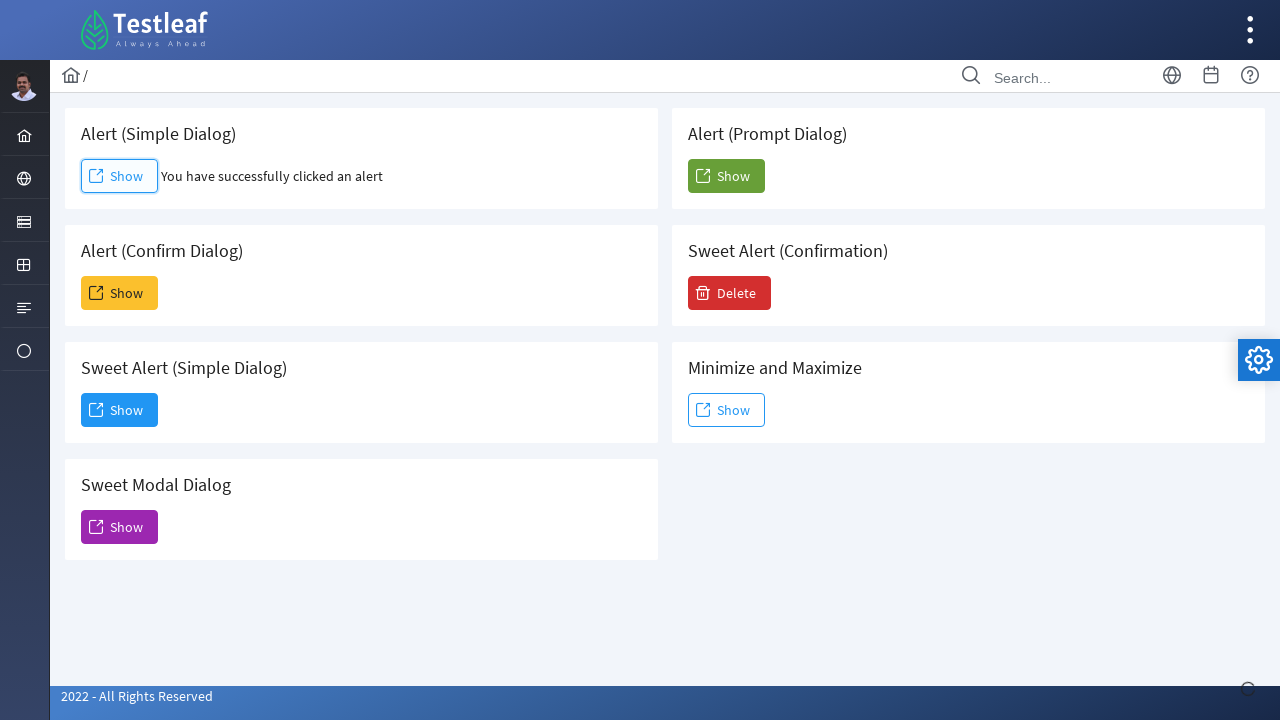

Set up dialog handler to accept alerts
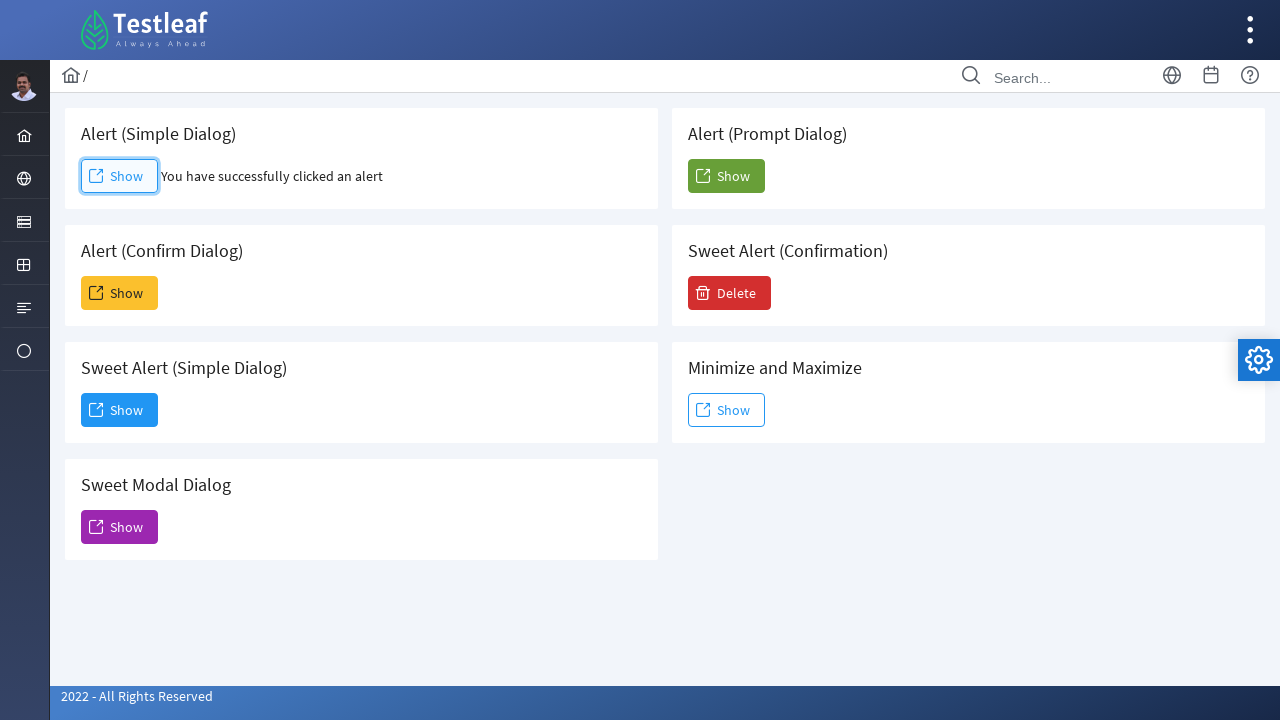

Clicked Show button again to trigger alert with handler active at (120, 176) on xpath=//span[text()='Show']
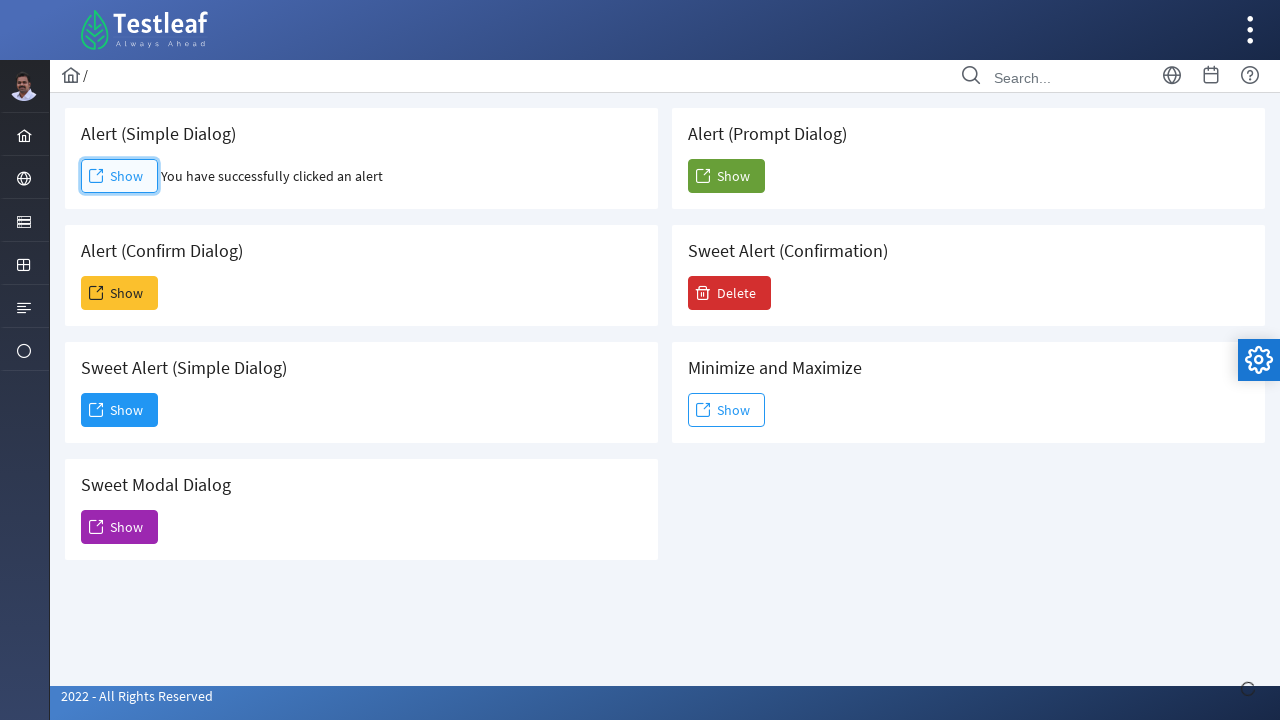

Waited for alert to be handled
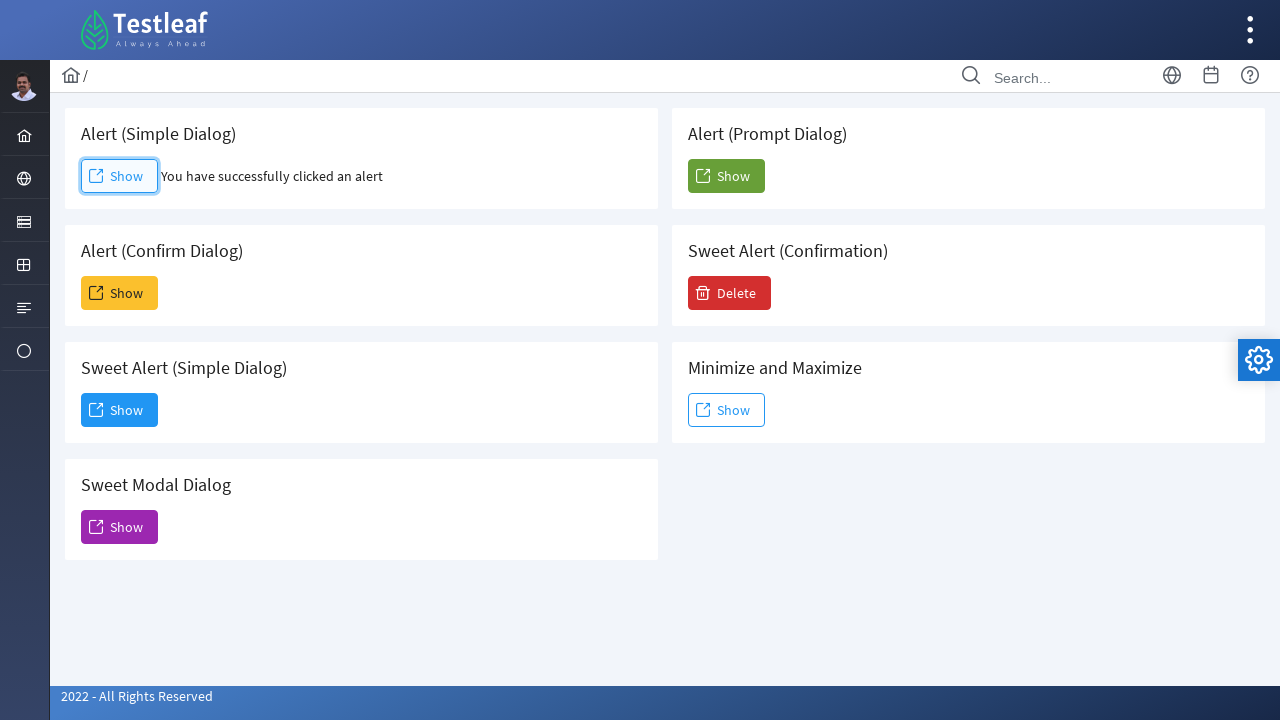

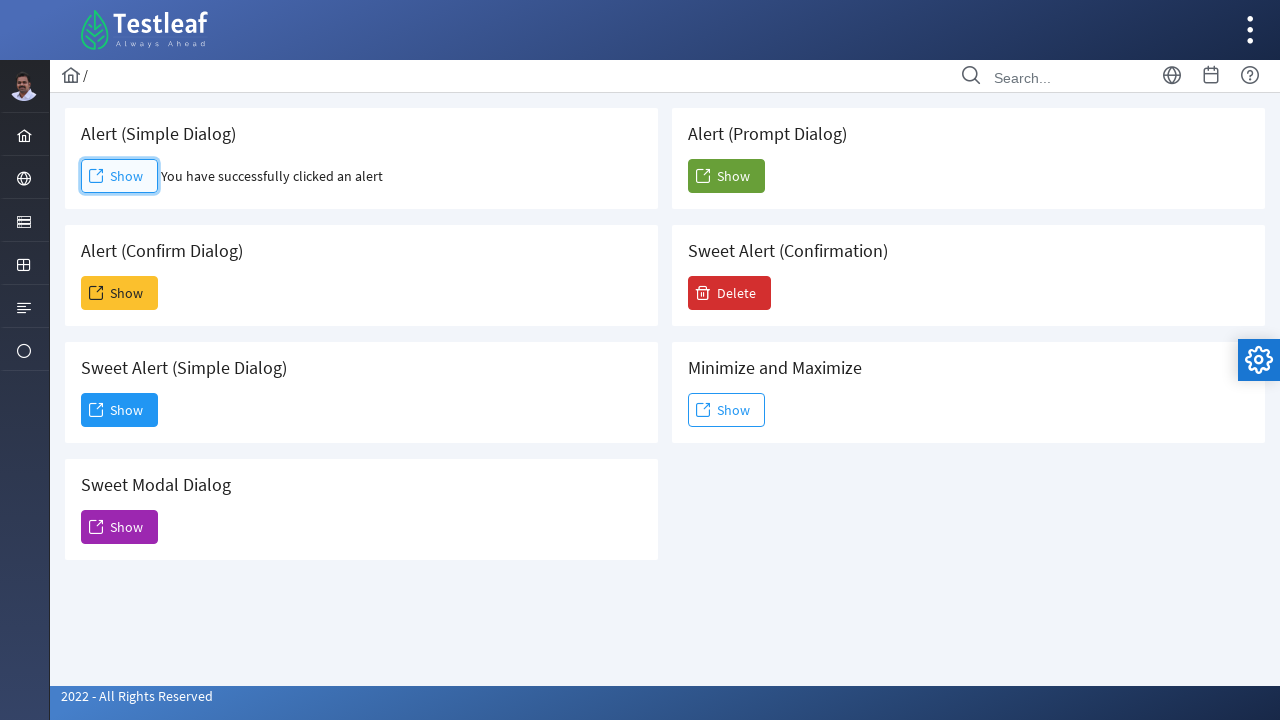